Tests double-click functionality by double-clicking a button and verifying the resulting text change

Starting URL: https://automationfc.github.io/basic-form/

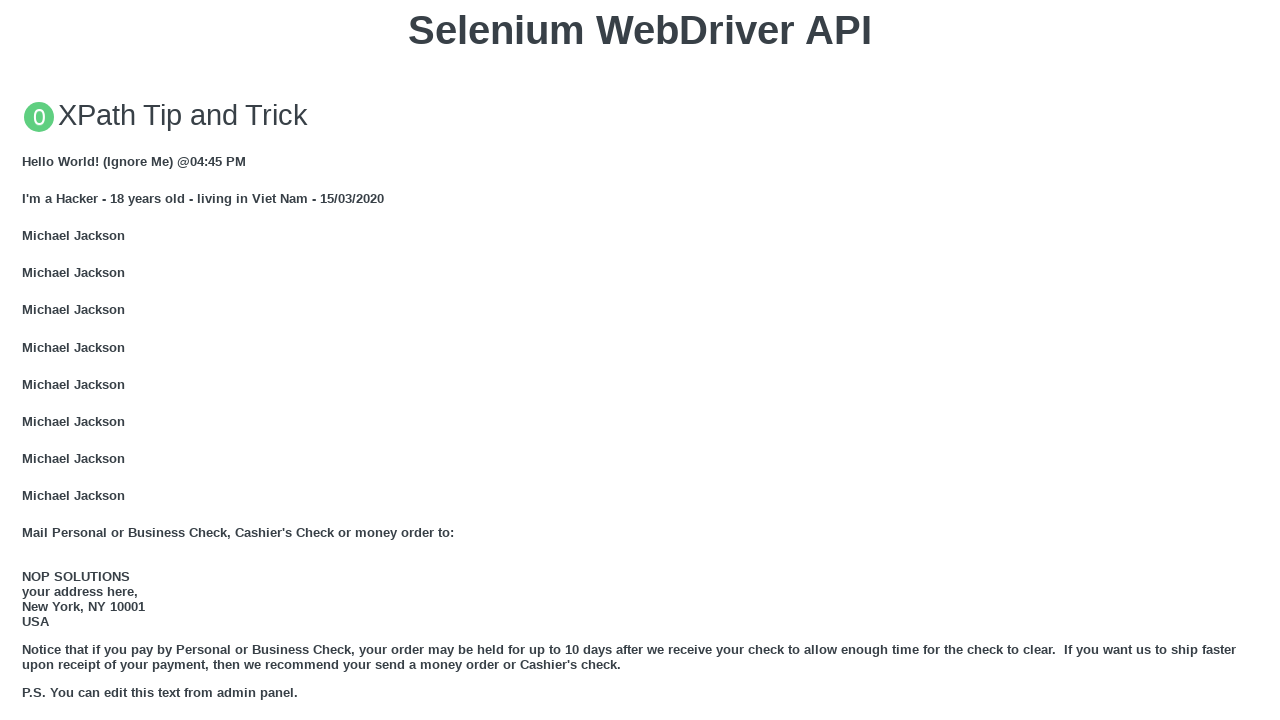

Double-clicked the 'Double click me' button at (640, 361) on xpath=//button[text()='Double click me']
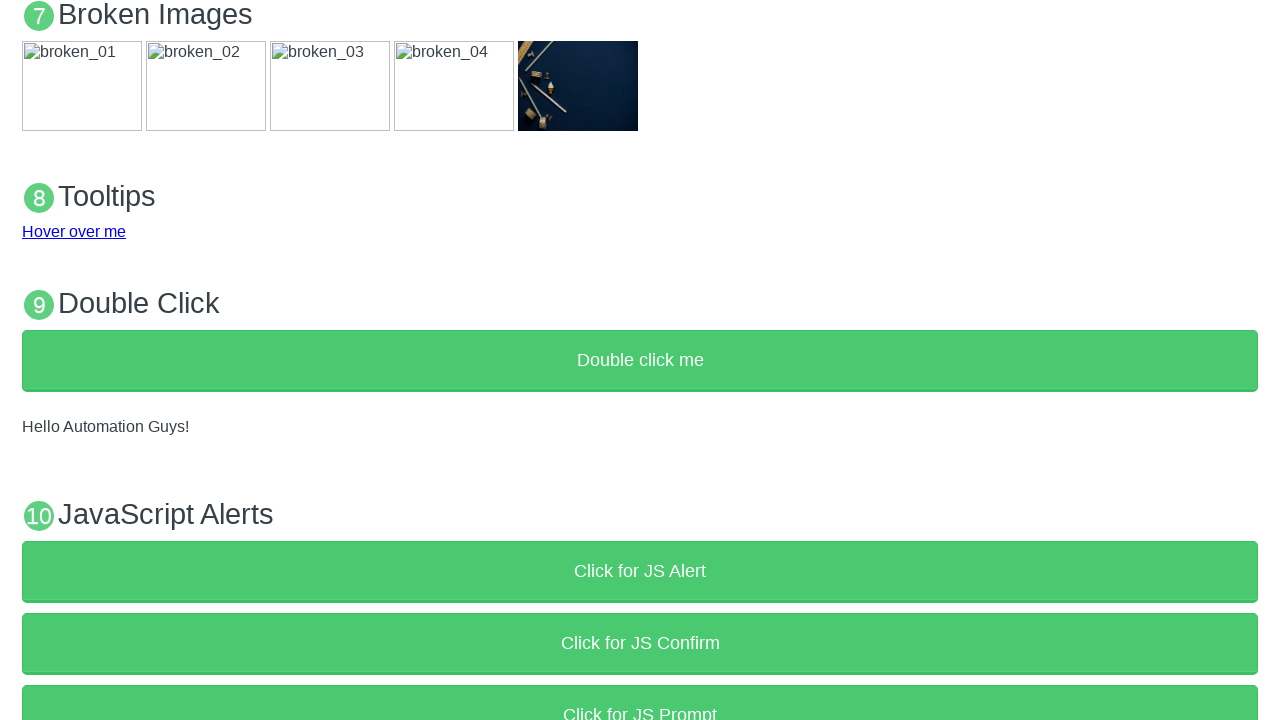

Demo text element loaded
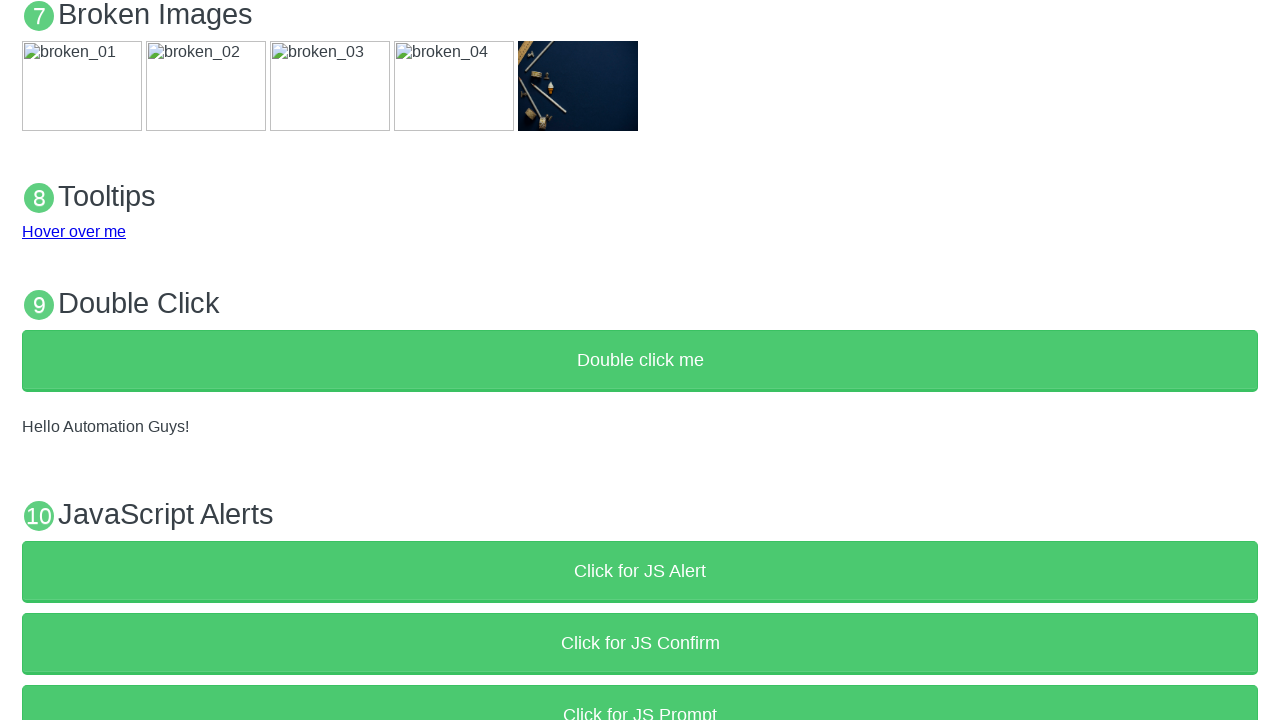

Verified demo text changed to 'Hello Automation Guys!'
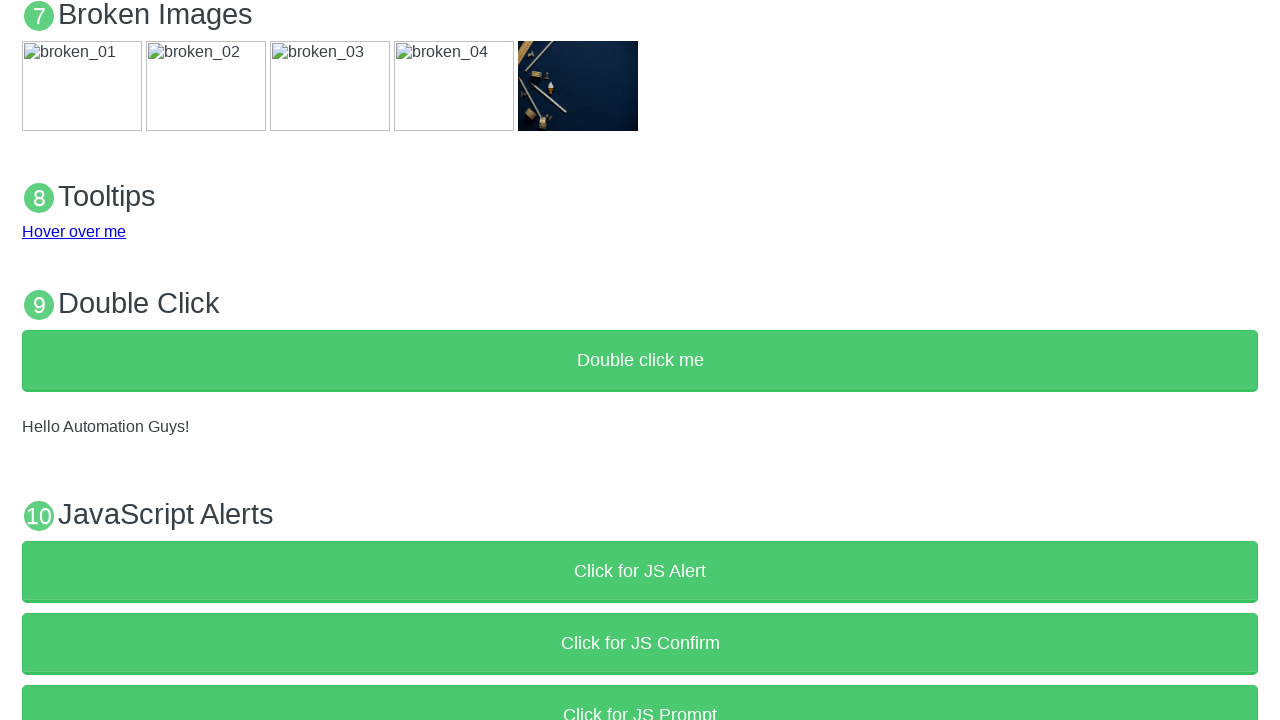

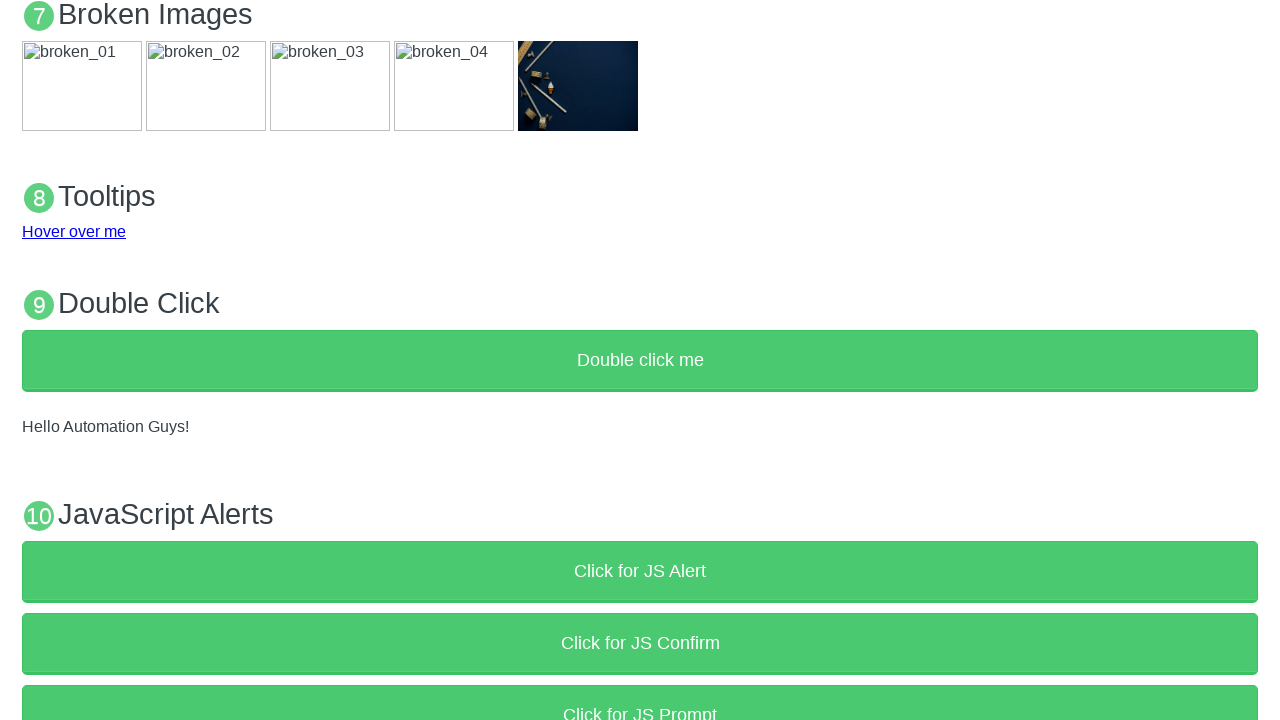